Tests that checkbox and label are hidden when editing a todo item

Starting URL: https://demo.playwright.dev/todomvc

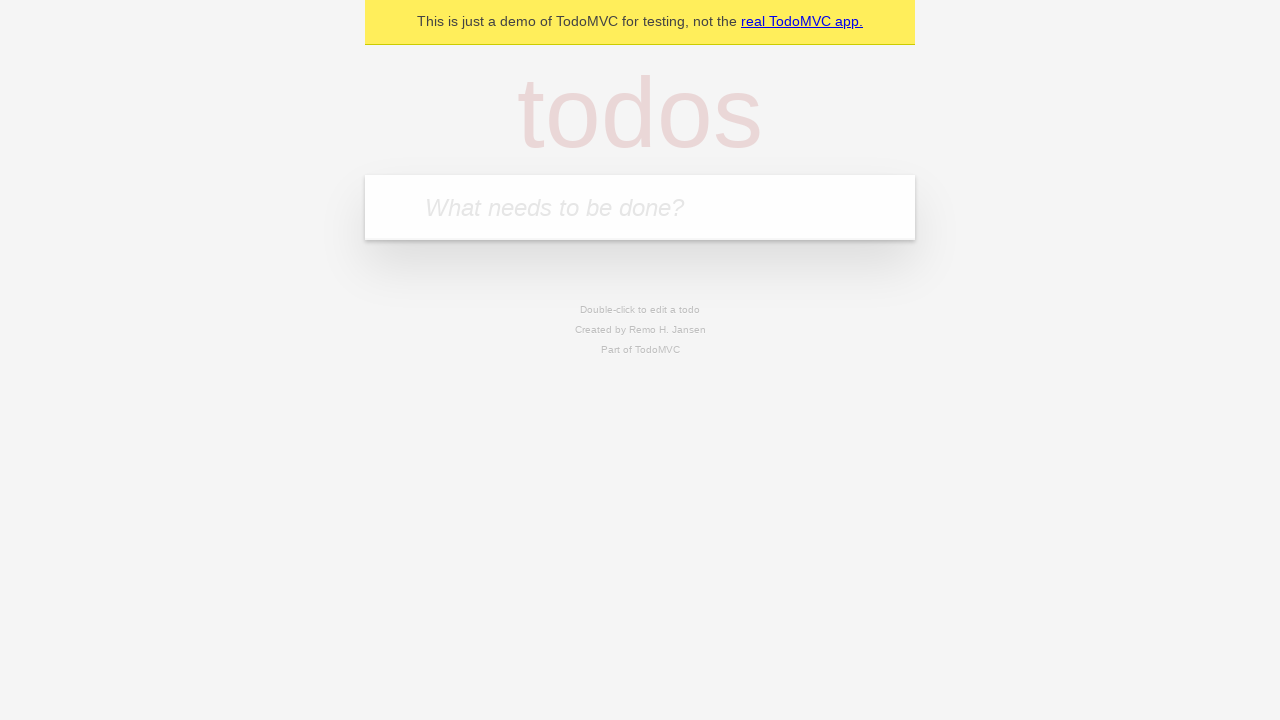

Filled todo input with 'buy some cheese' on internal:attr=[placeholder="What needs to be done?"i]
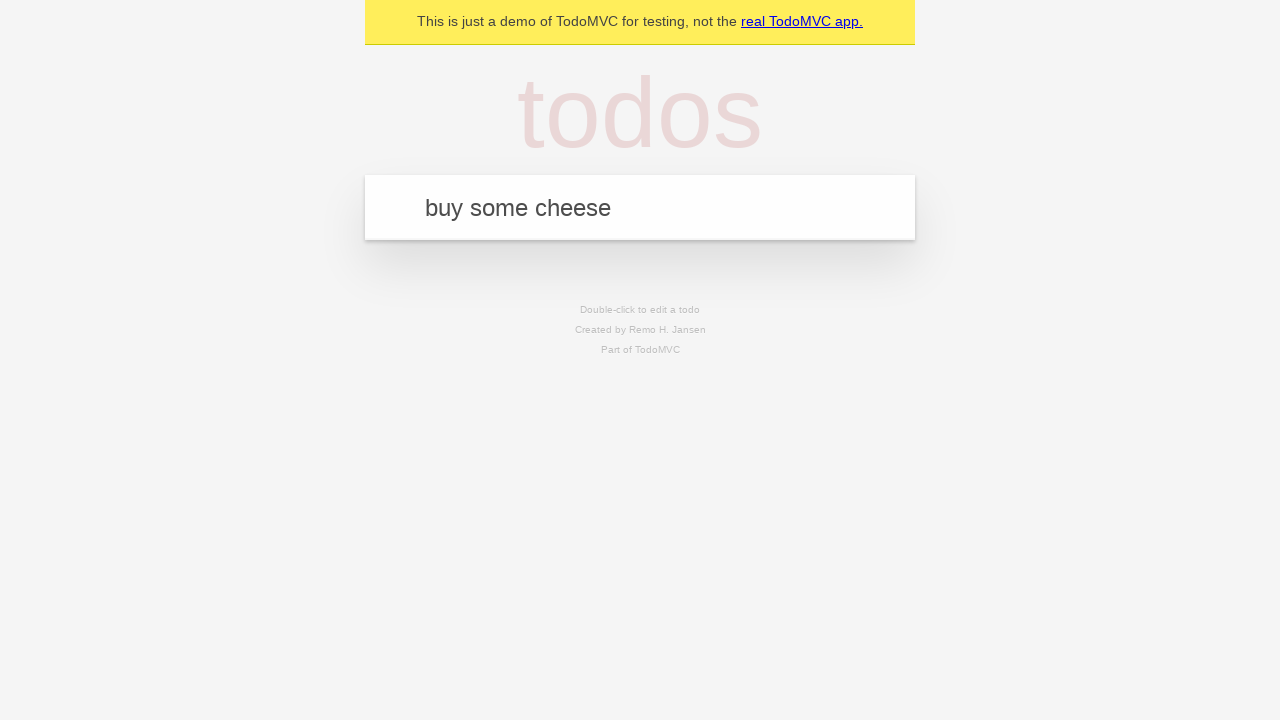

Pressed Enter to create first todo item on internal:attr=[placeholder="What needs to be done?"i]
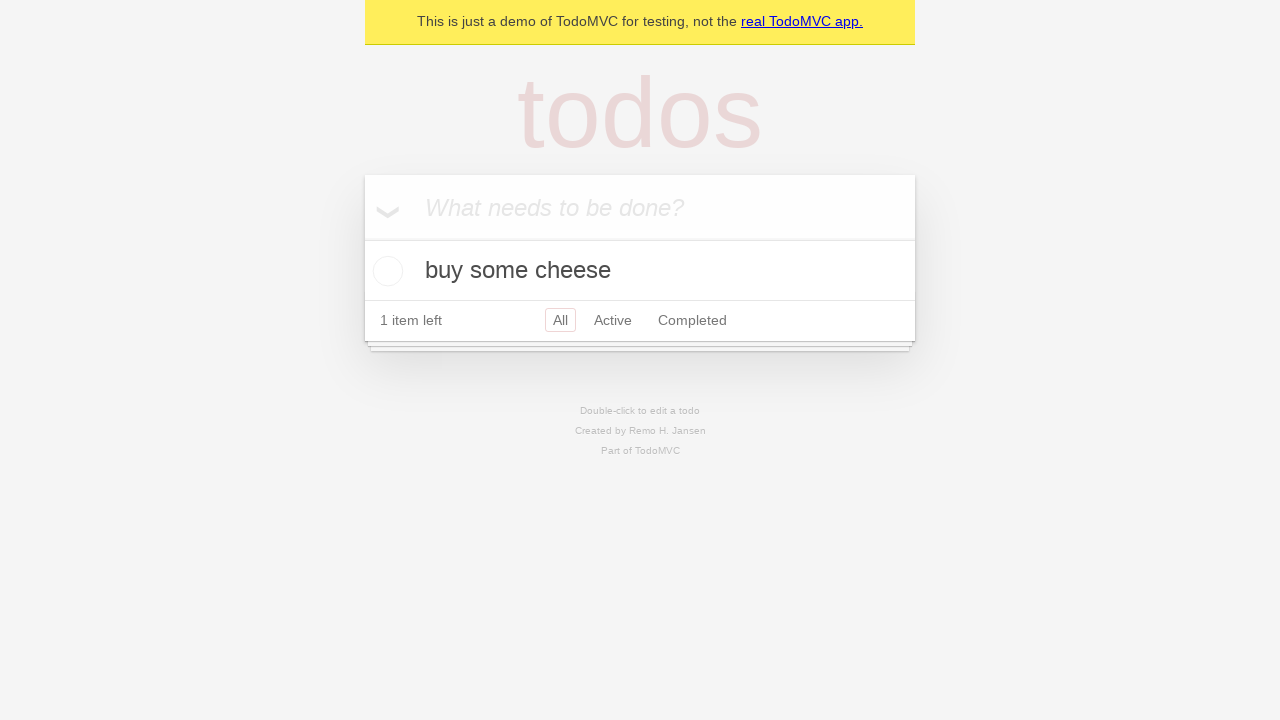

Filled todo input with 'feed the cat' on internal:attr=[placeholder="What needs to be done?"i]
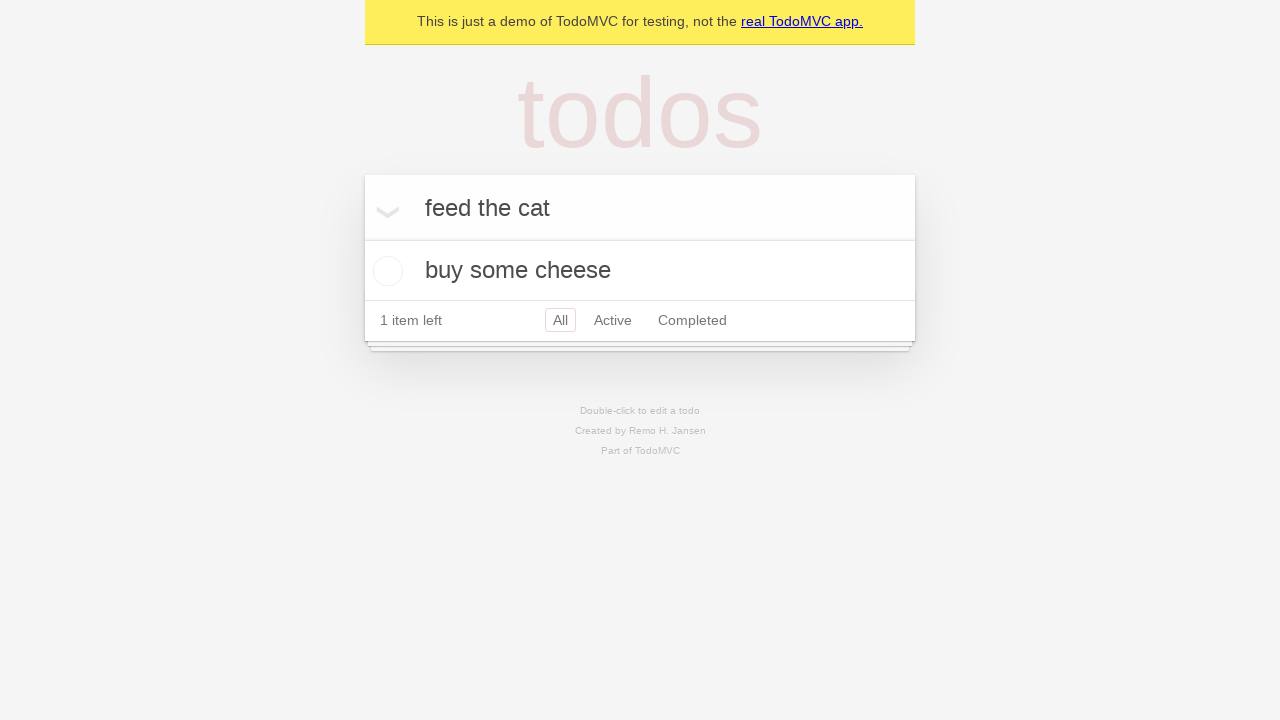

Pressed Enter to create second todo item on internal:attr=[placeholder="What needs to be done?"i]
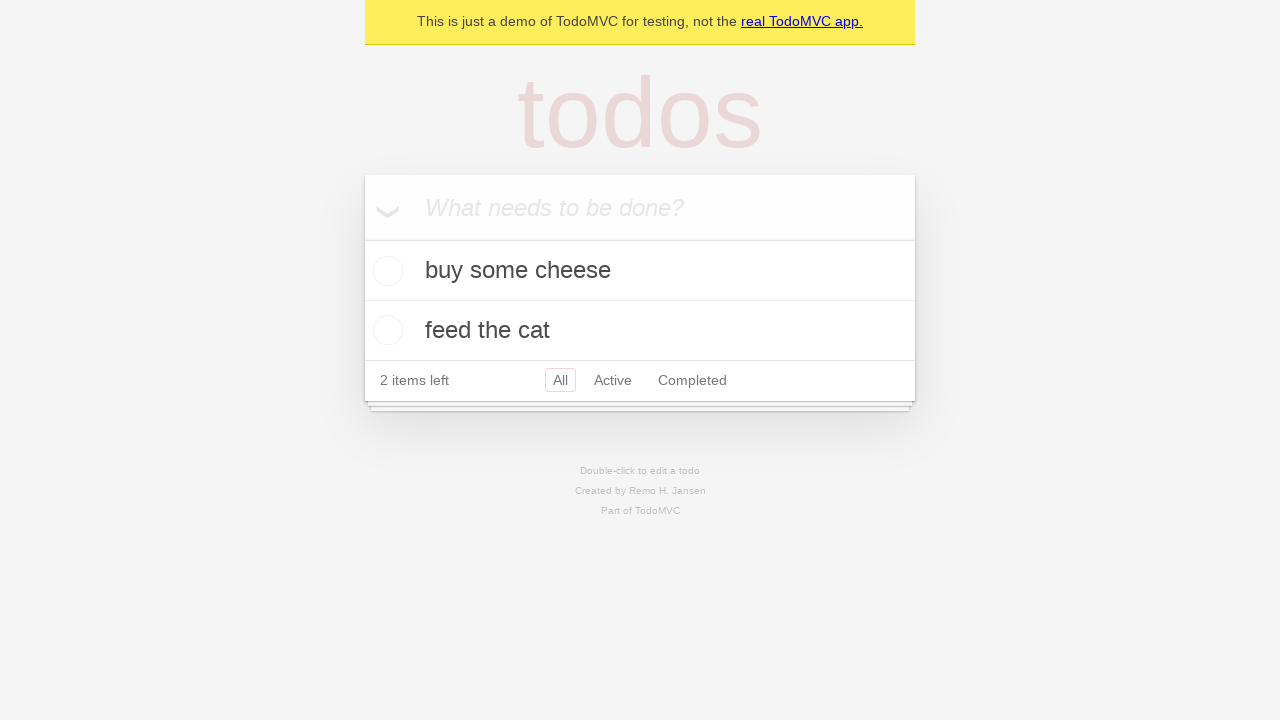

Filled todo input with 'book a doctors appointment' on internal:attr=[placeholder="What needs to be done?"i]
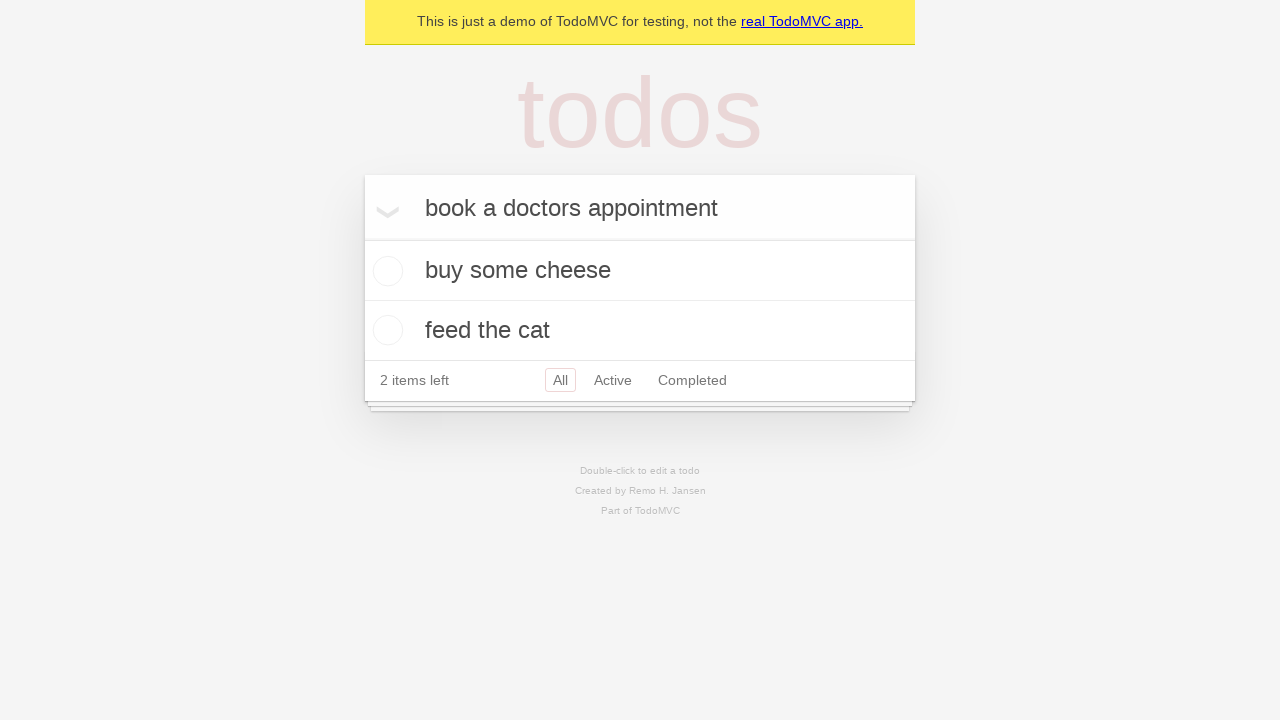

Pressed Enter to create third todo item on internal:attr=[placeholder="What needs to be done?"i]
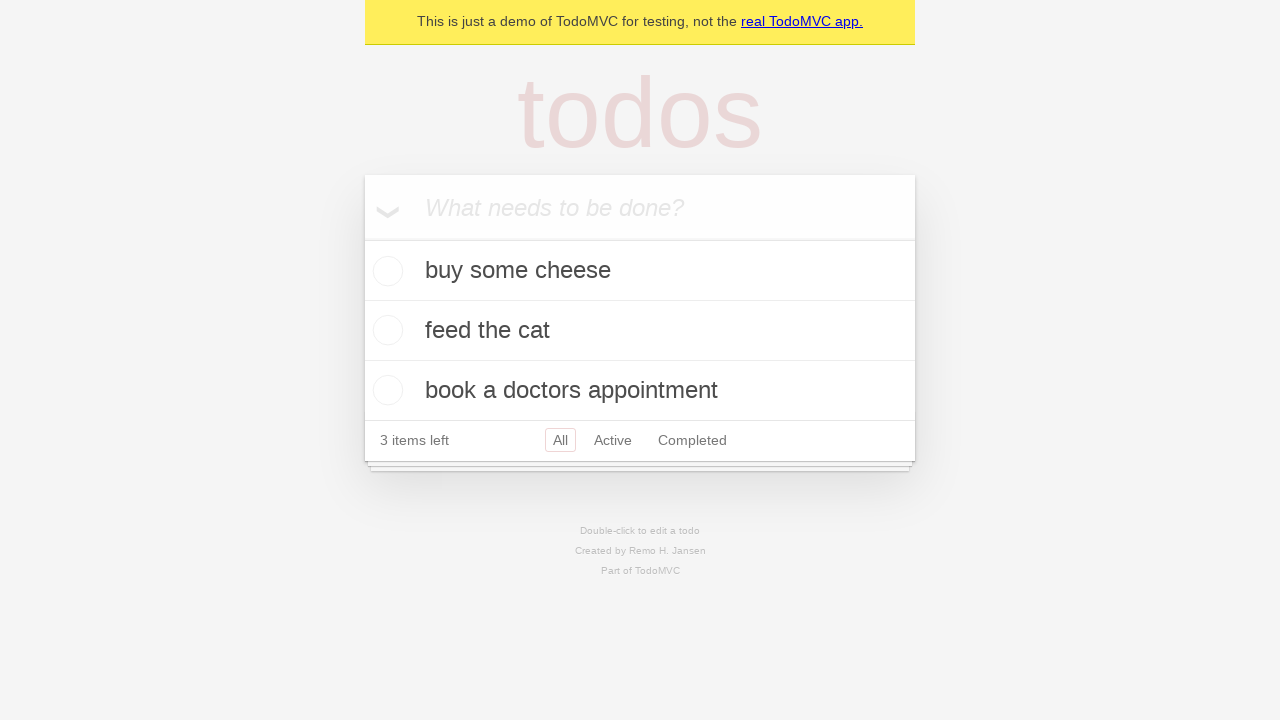

Waited for all three todo items to appear
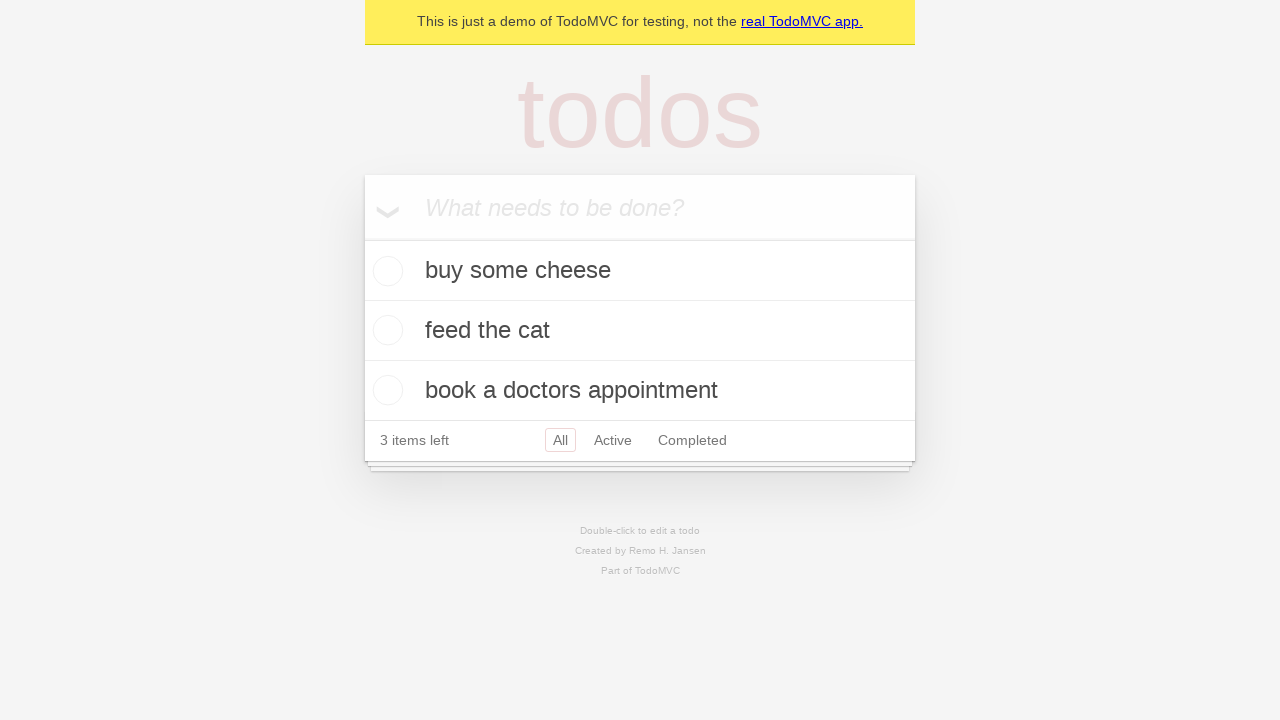

Double-clicked second todo item to enter edit mode at (640, 331) on [data-testid='todo-item'] >> nth=1
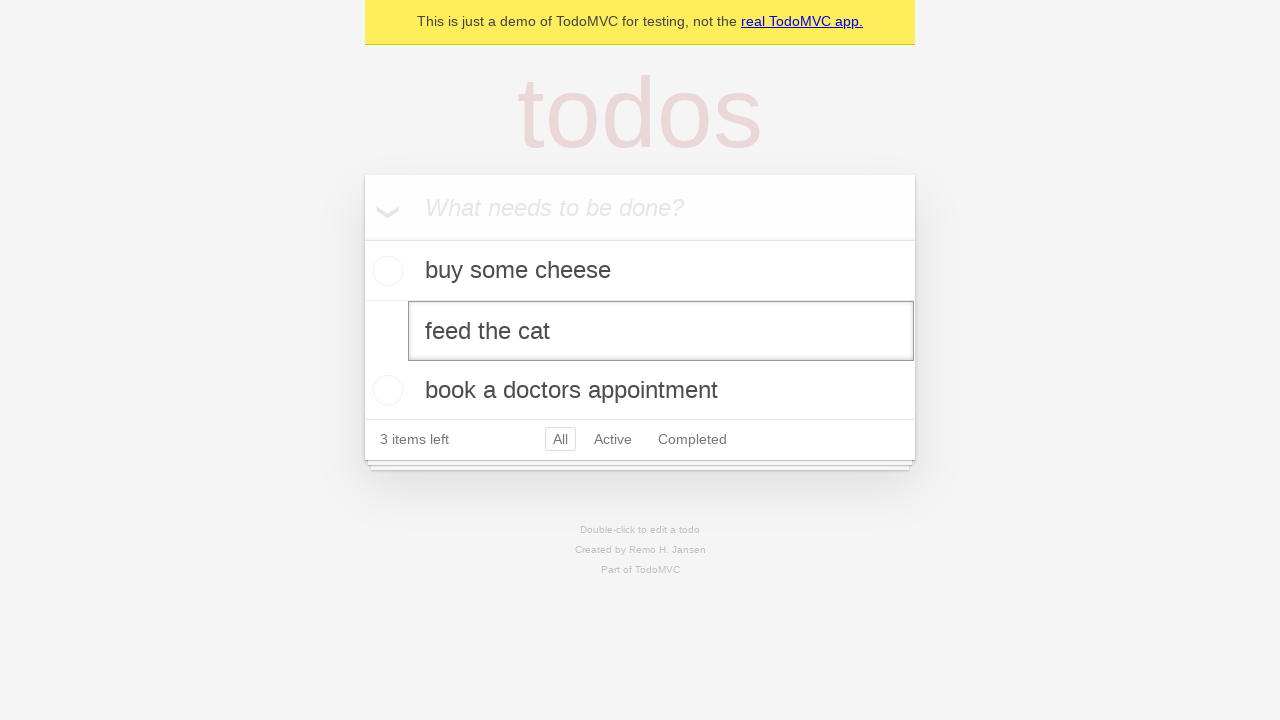

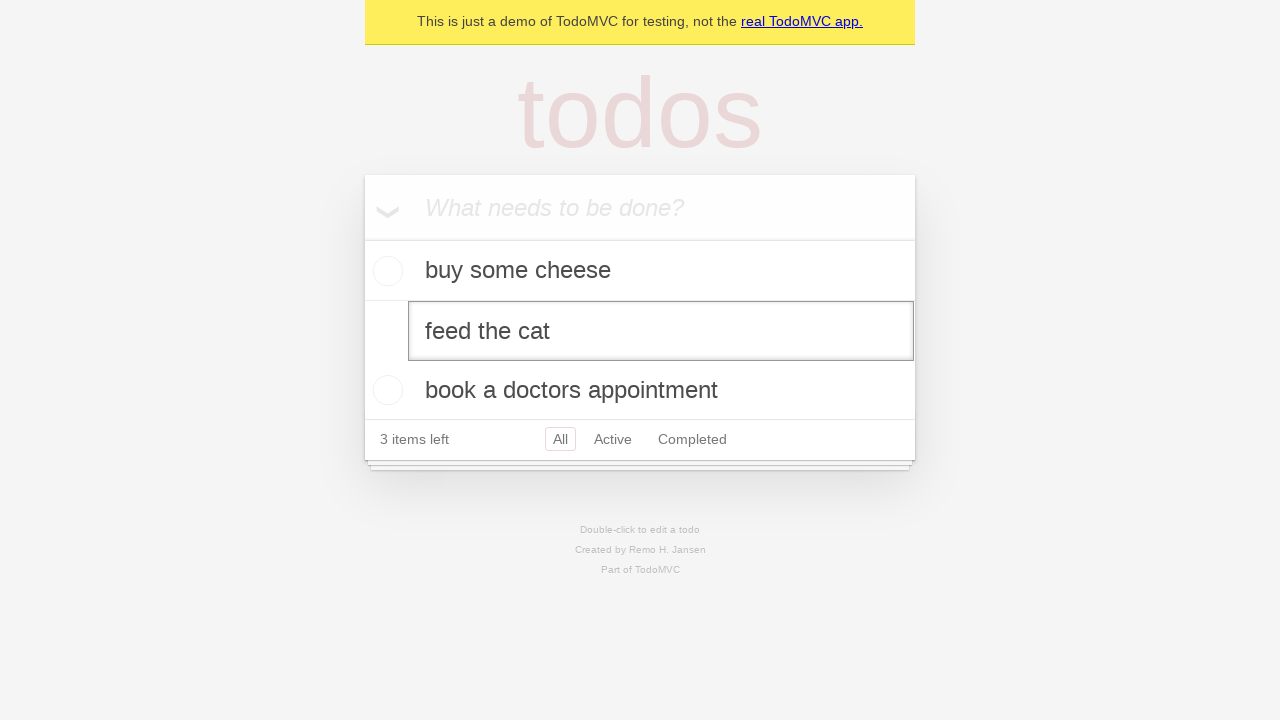